Tests unmarking a completed todo item by unchecking its checkbox

Starting URL: https://demo.playwright.dev/todomvc

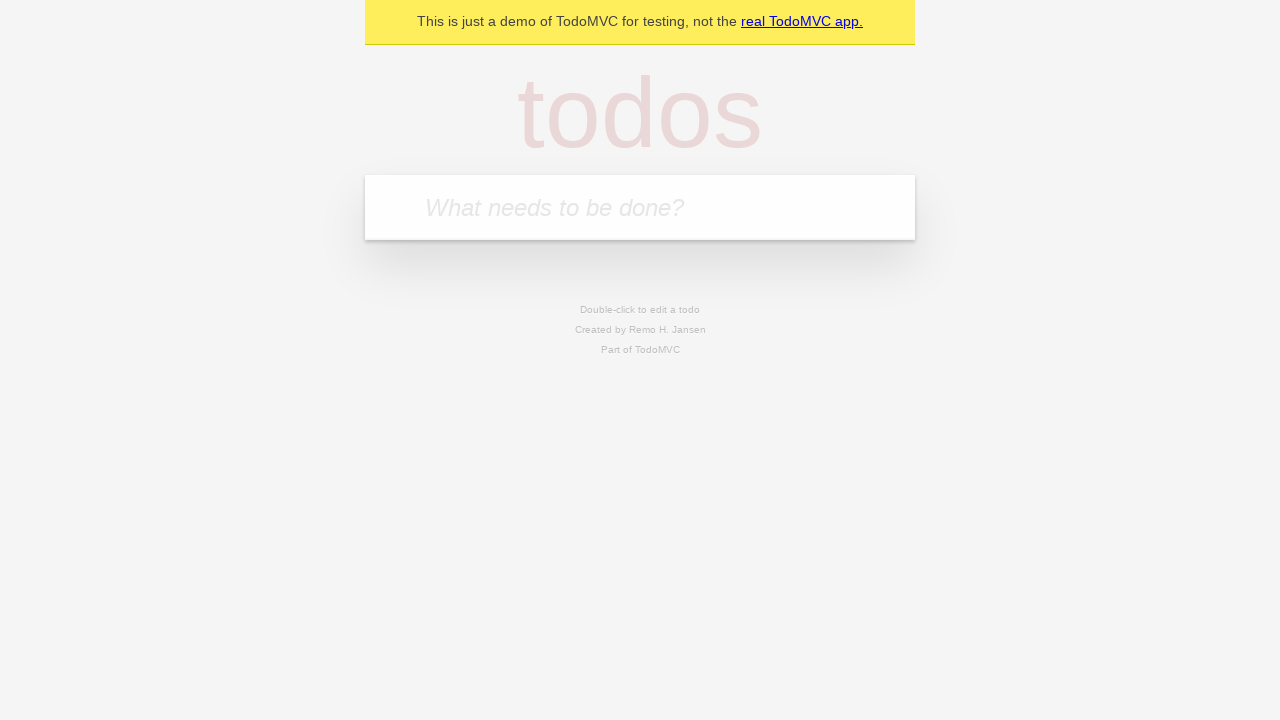

Filled todo input with 'buy some cheese' on internal:attr=[placeholder="What needs to be done?"i]
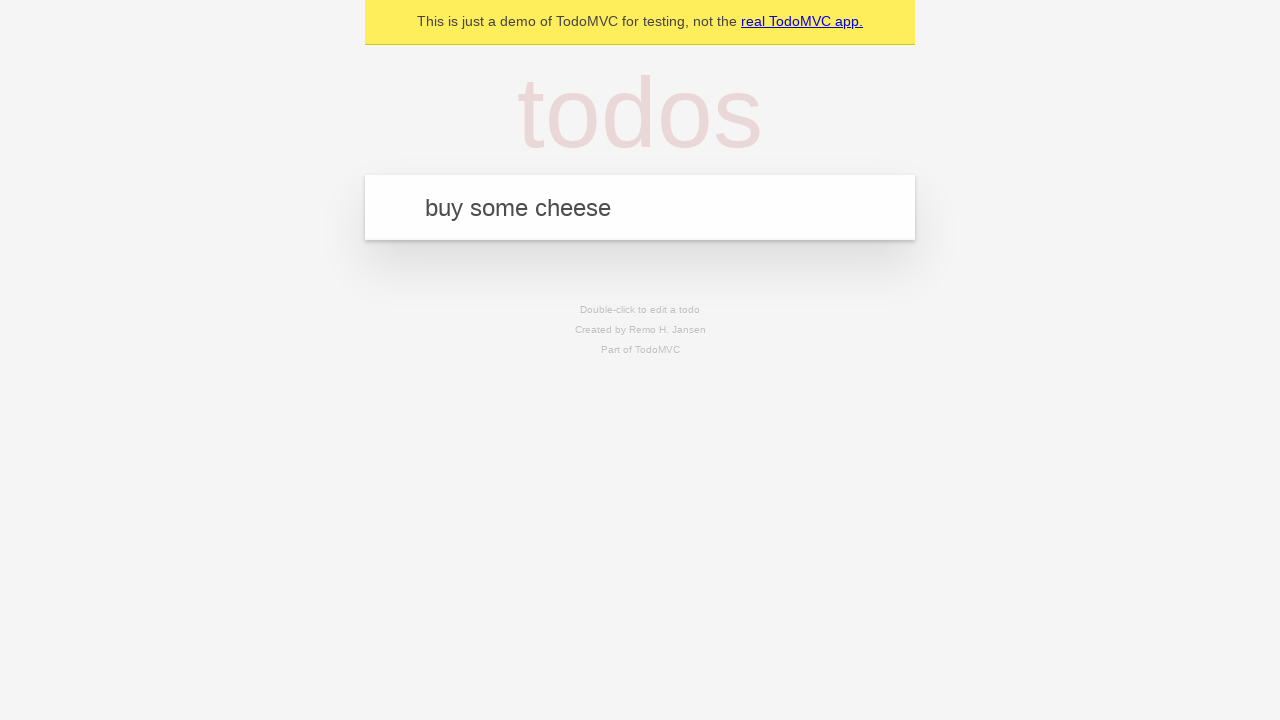

Pressed Enter to create first todo item on internal:attr=[placeholder="What needs to be done?"i]
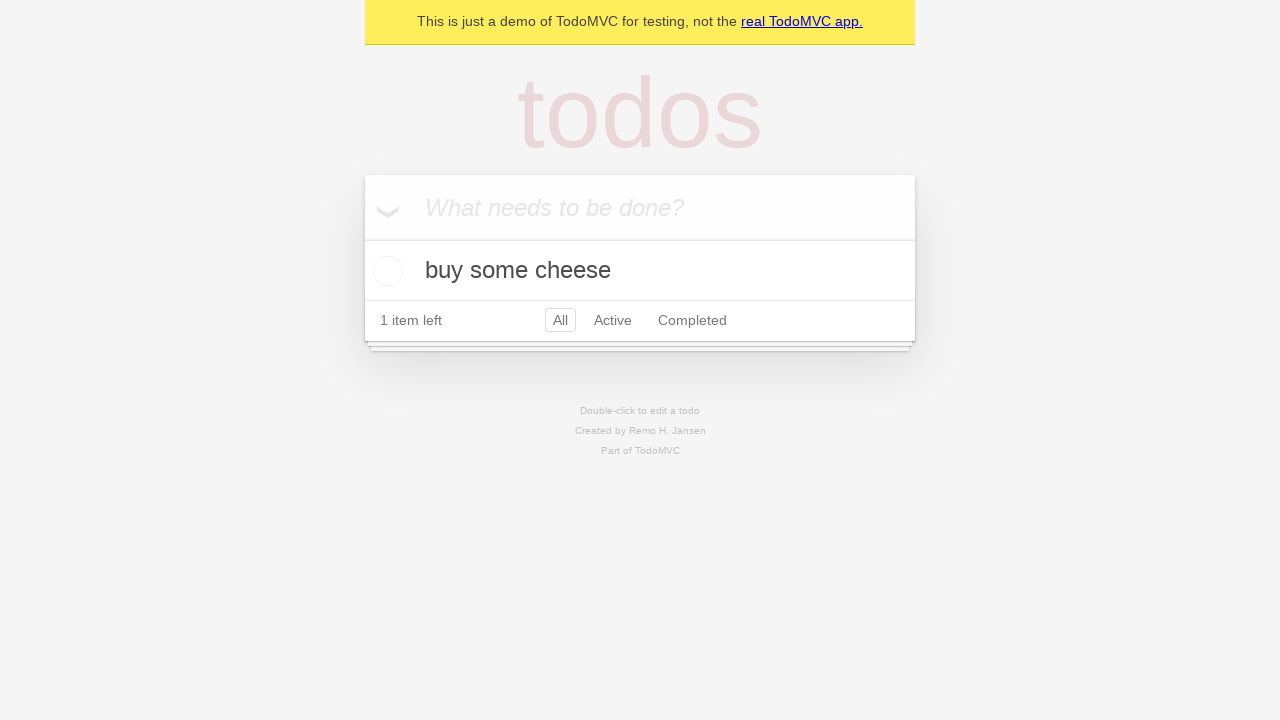

Filled todo input with 'feed the cat' on internal:attr=[placeholder="What needs to be done?"i]
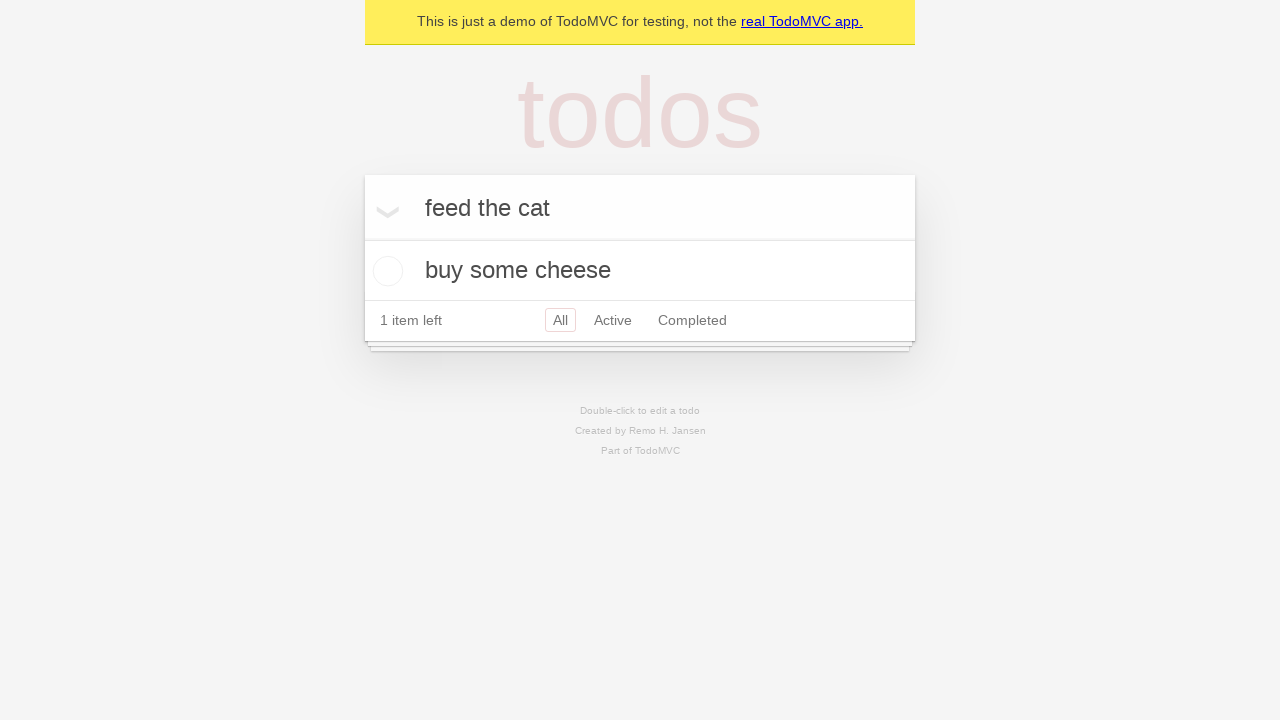

Pressed Enter to create second todo item on internal:attr=[placeholder="What needs to be done?"i]
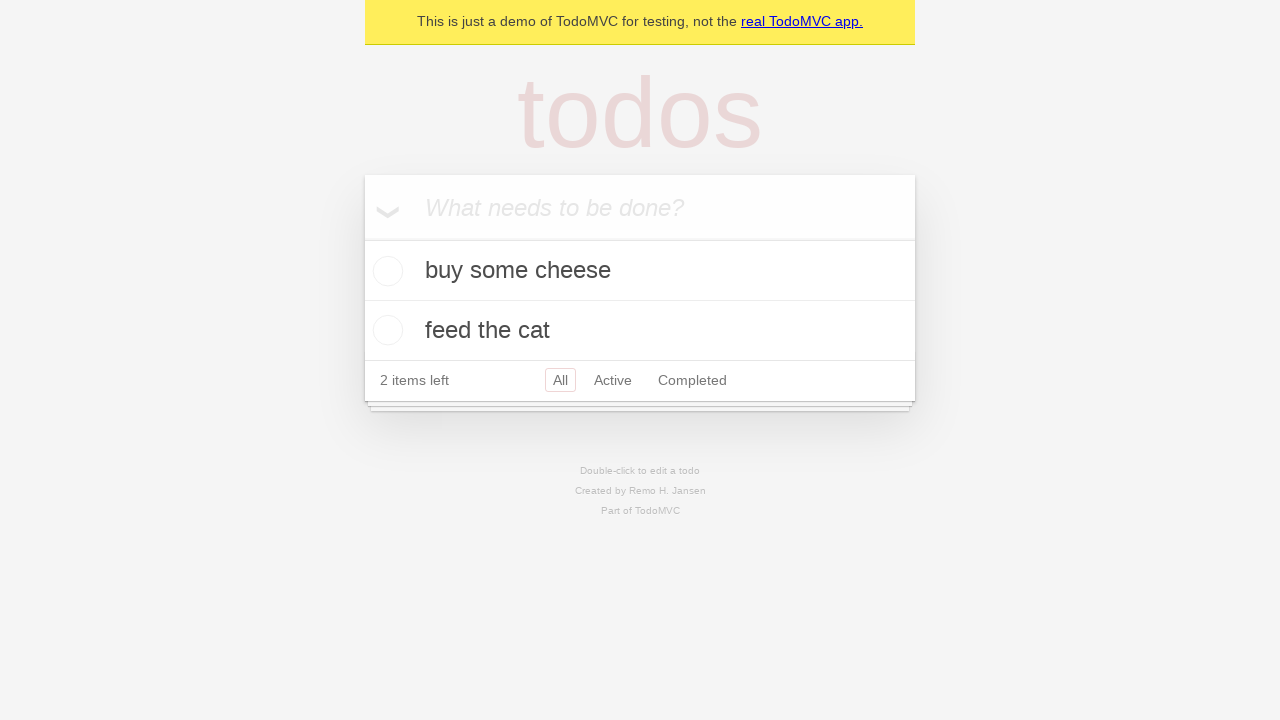

Located first todo item
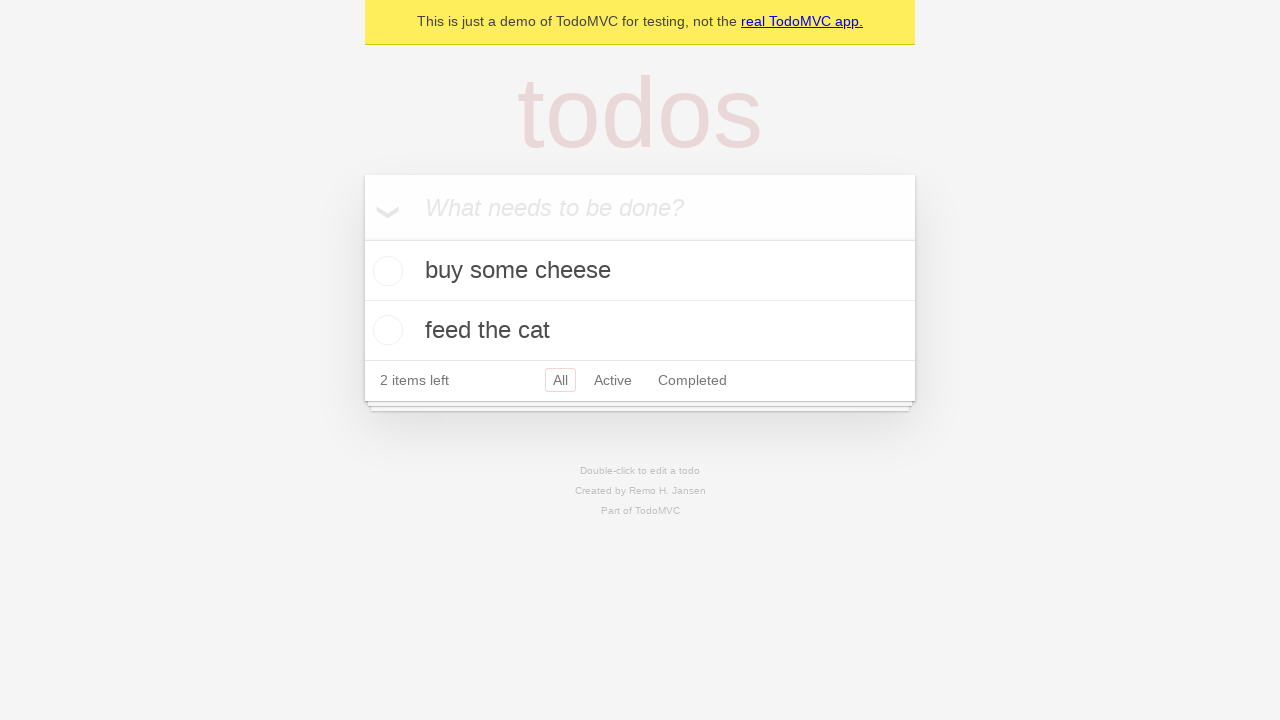

Located checkbox for first todo item
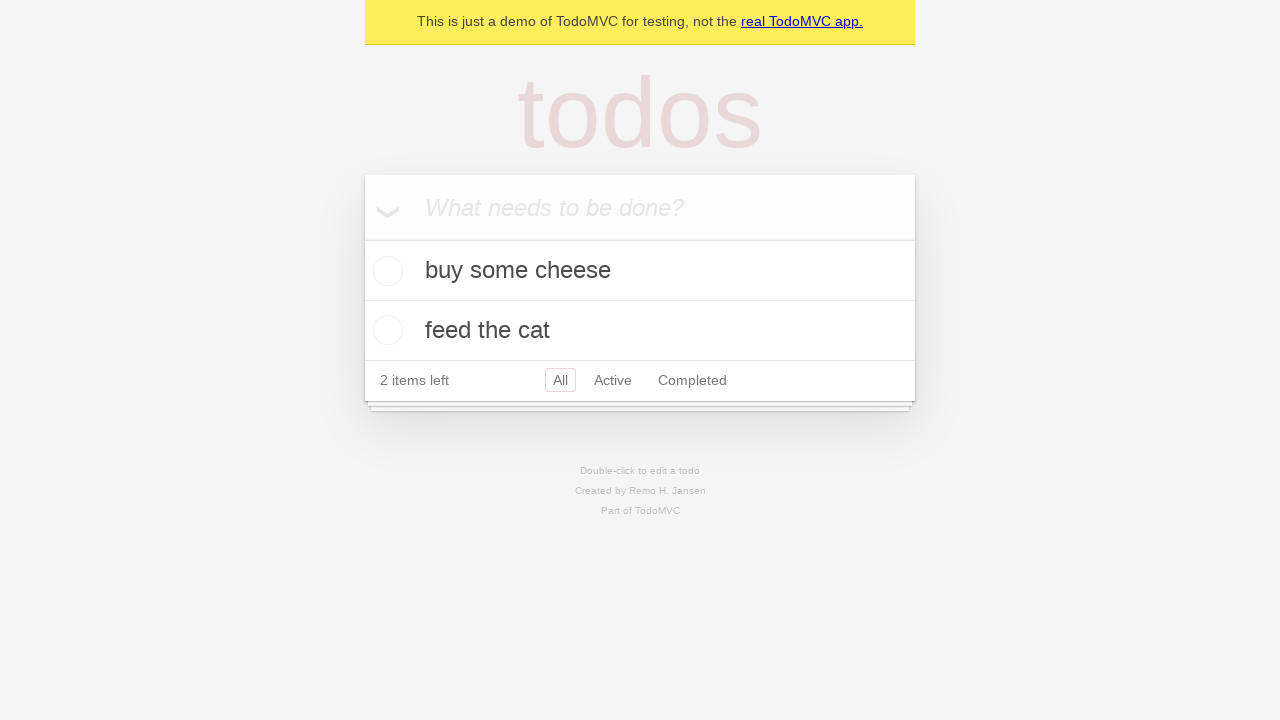

Checked checkbox to mark first todo as complete at (385, 271) on internal:testid=[data-testid="todo-item"s] >> nth=0 >> internal:role=checkbox
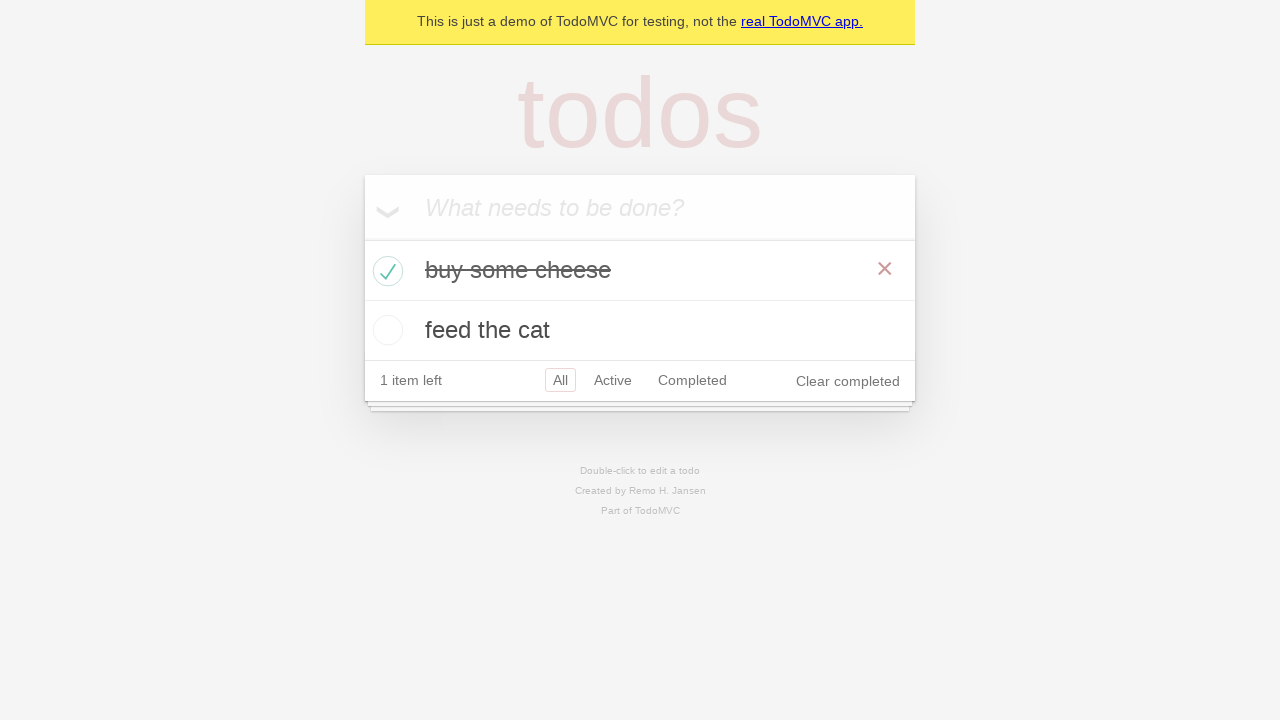

Unchecked checkbox to mark first todo as incomplete at (385, 271) on internal:testid=[data-testid="todo-item"s] >> nth=0 >> internal:role=checkbox
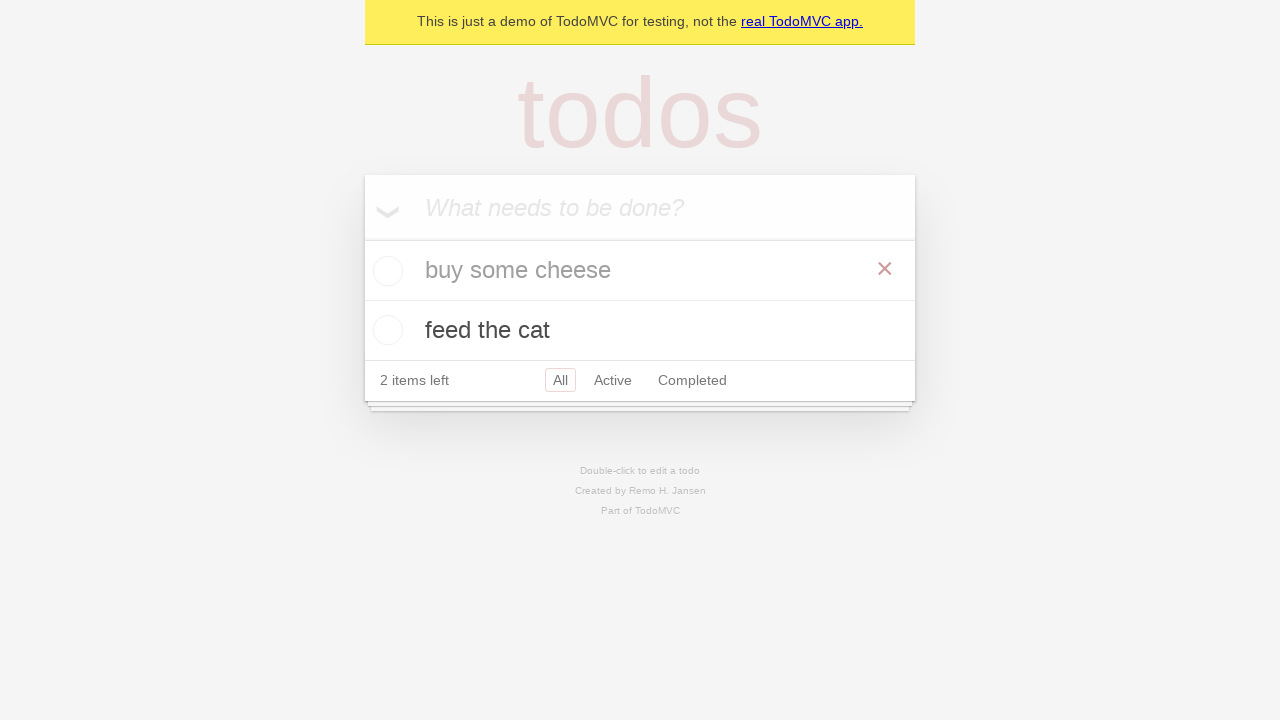

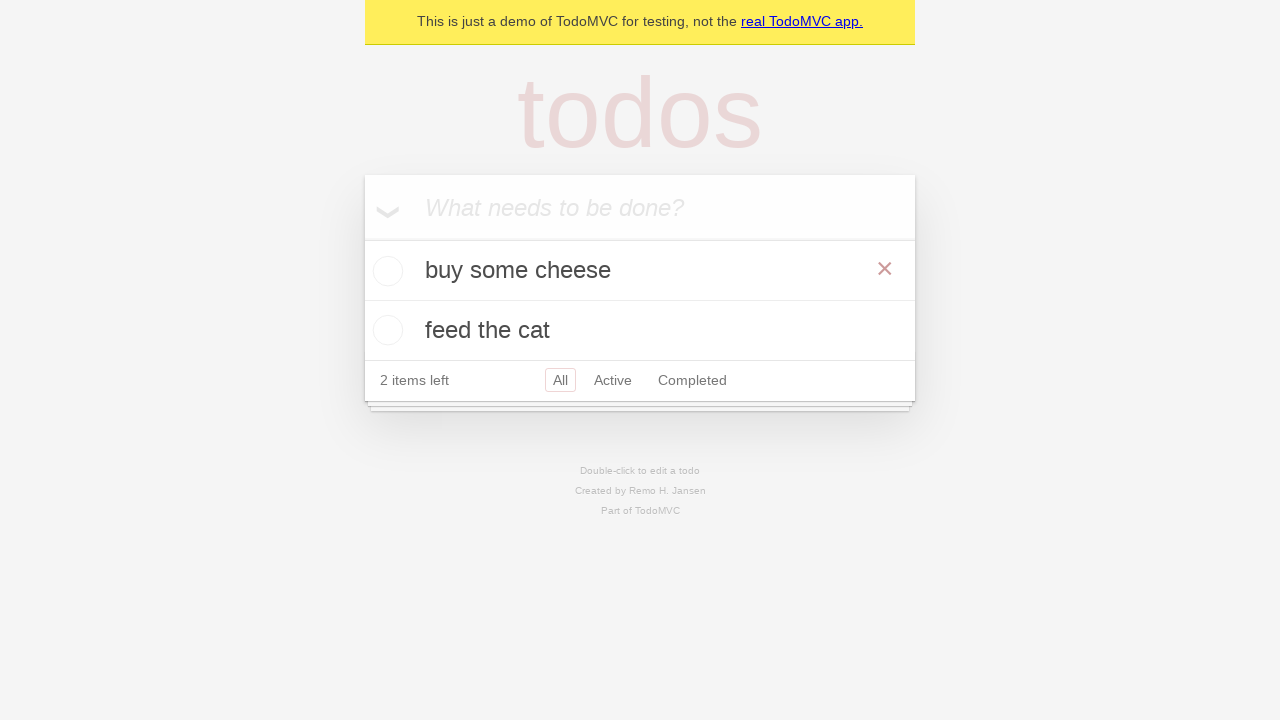